Tests link navigation by clicking a link with mathematically calculated text, then fills out a form with first name, last name, city, and country fields and submits it.

Starting URL: http://suninjuly.github.io/find_link_text

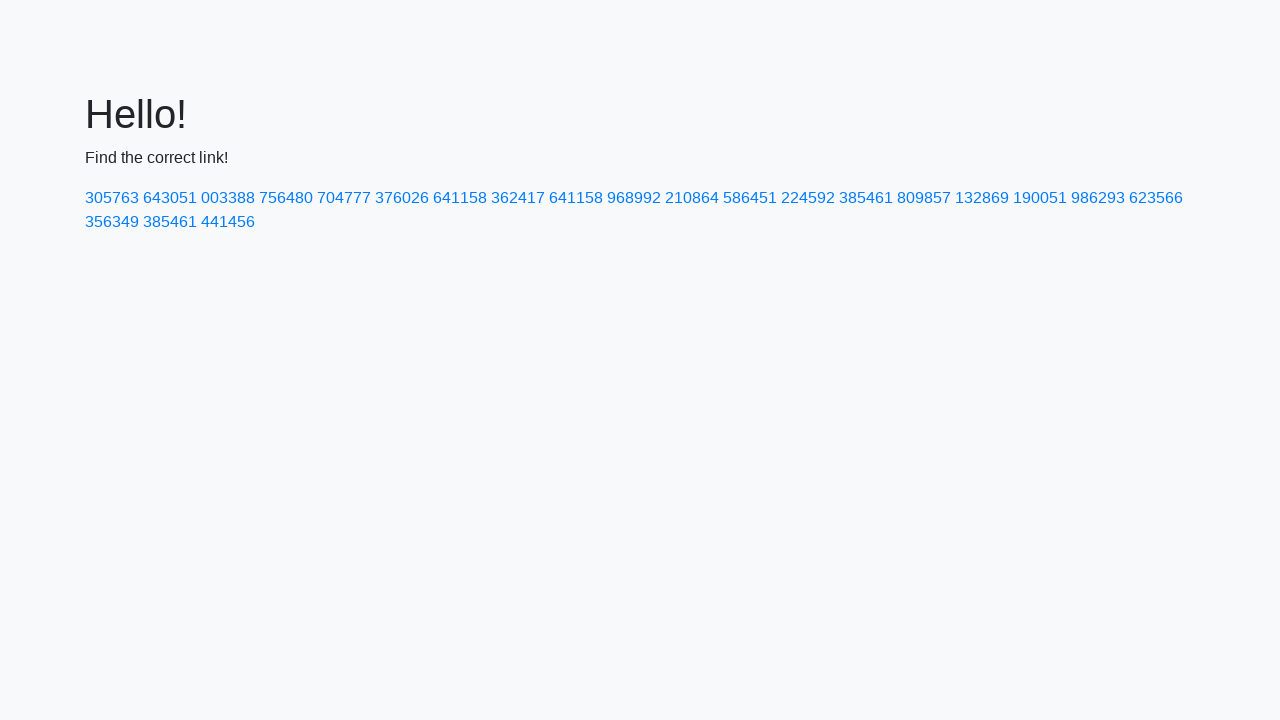

Clicked link with mathematically calculated text: 224592 at (808, 198) on text=224592
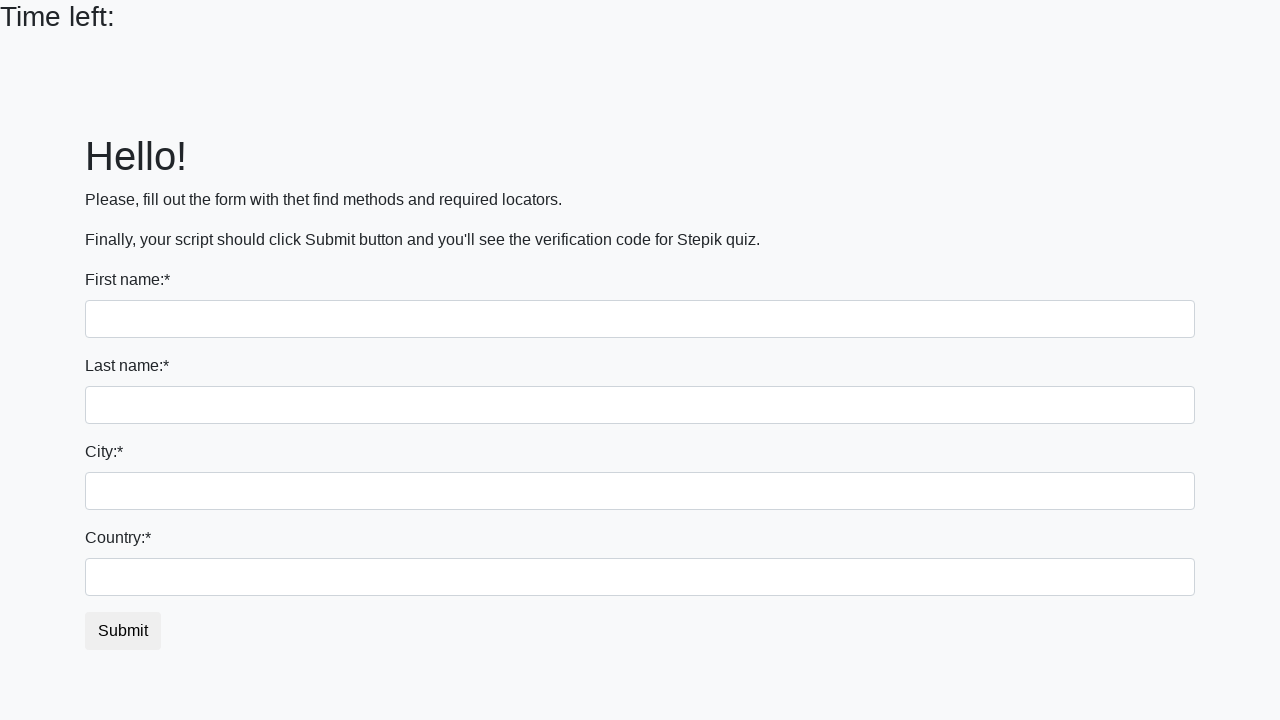

Filled first name field with 'Ivan' on input
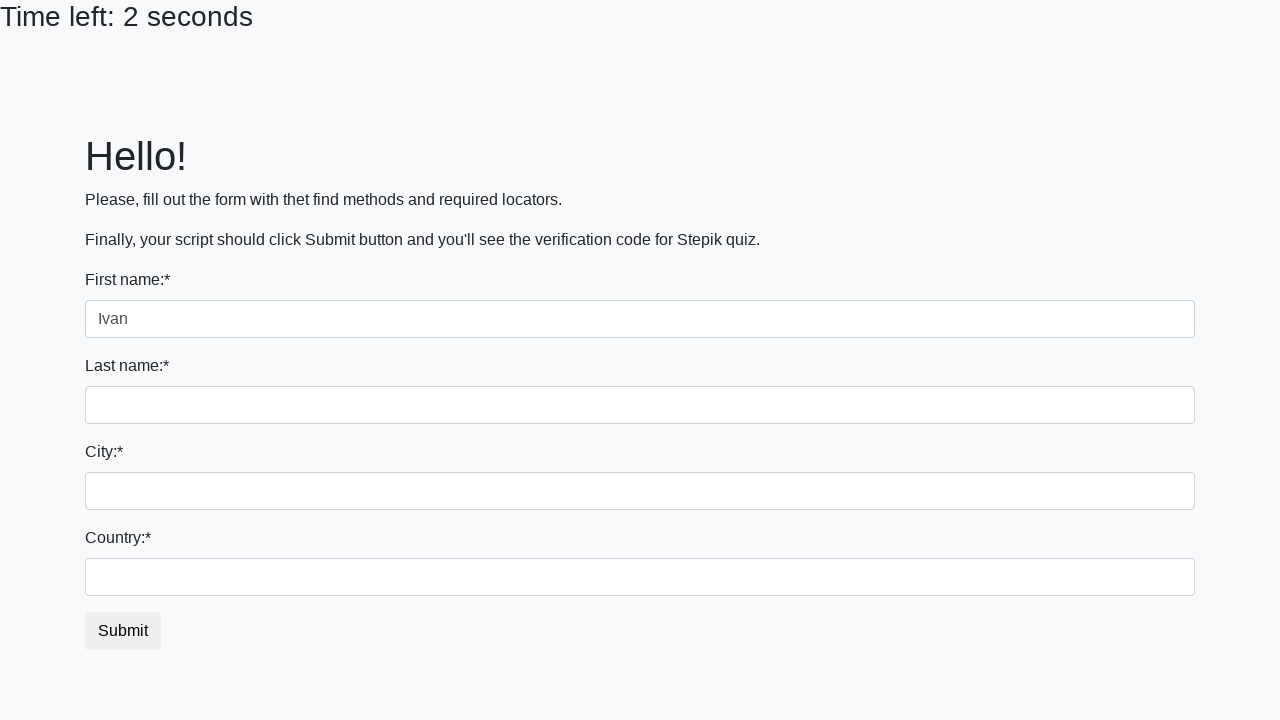

Filled last name field with 'Petrov' on input[name='last_name']
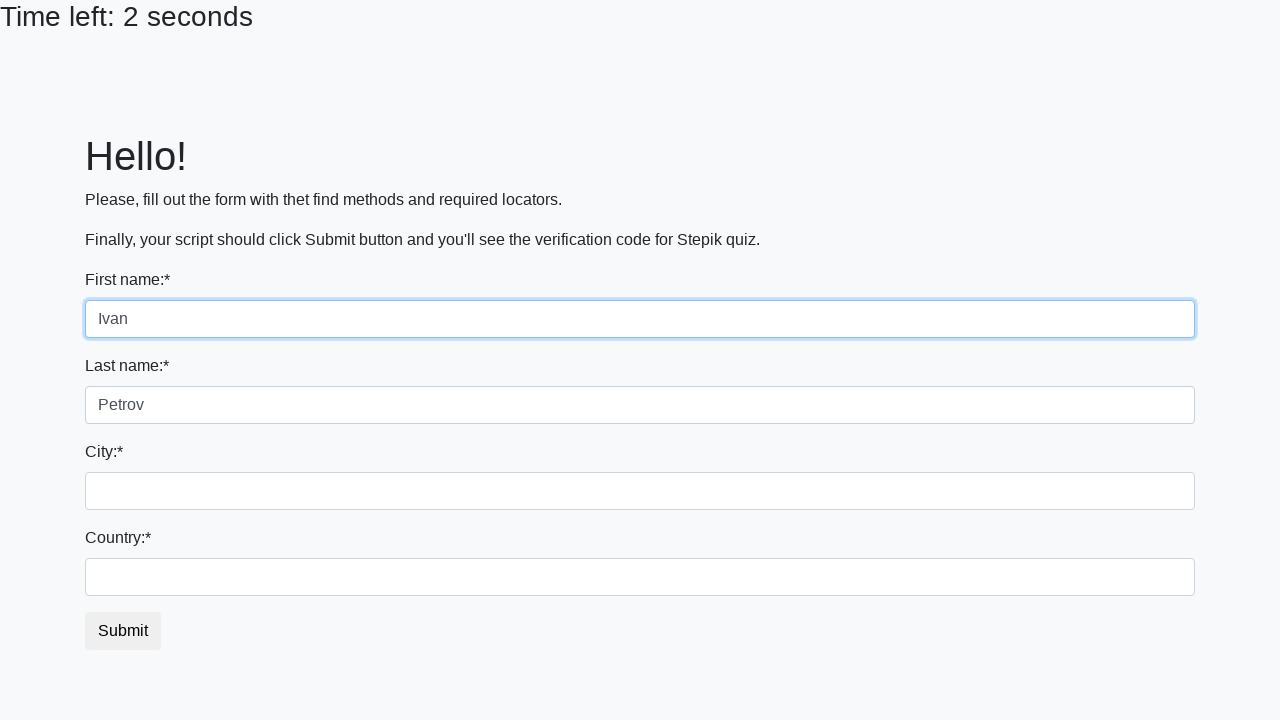

Filled city field with 'Smolensk' on .city
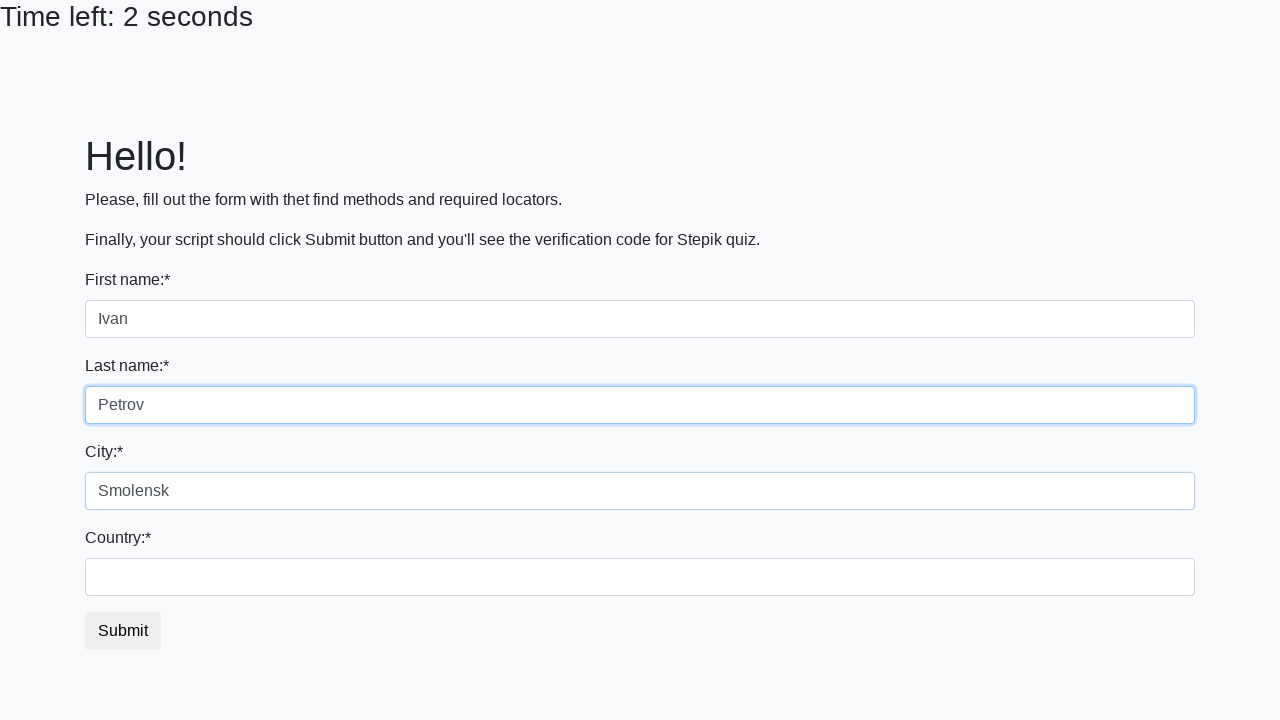

Filled country field with 'Russia' on #country
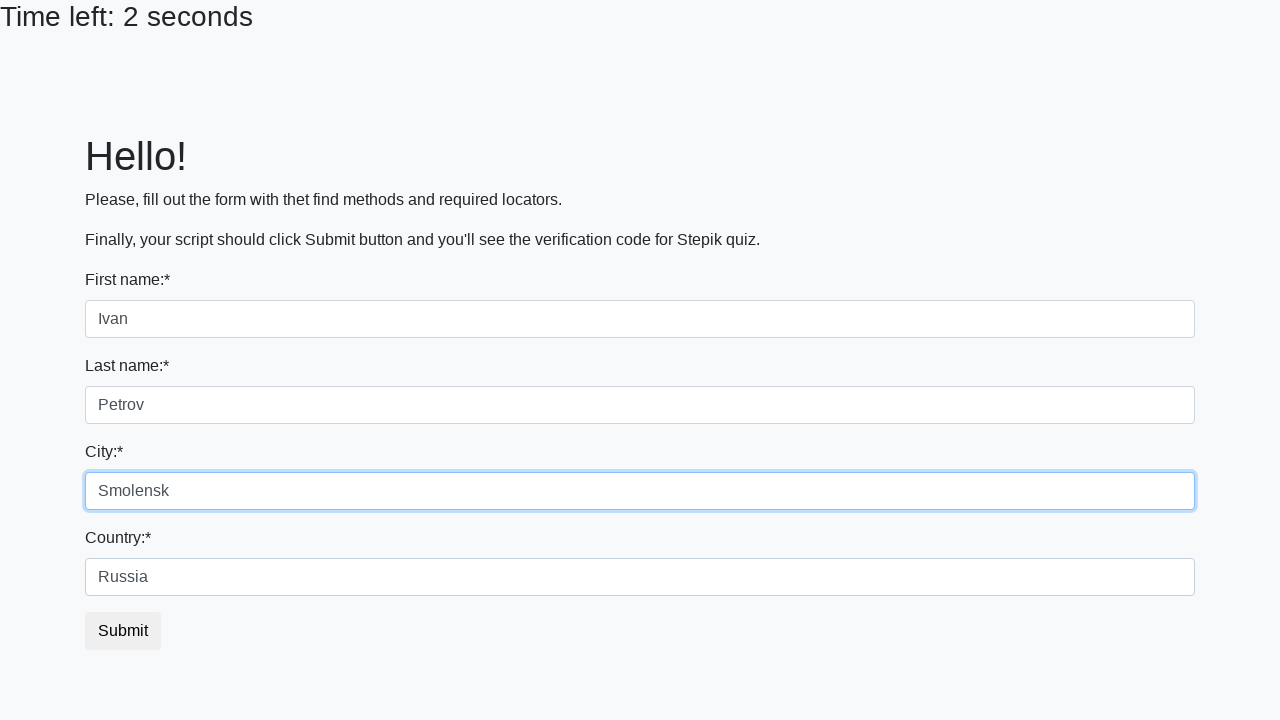

Clicked submit button to complete form submission at (123, 631) on button.btn
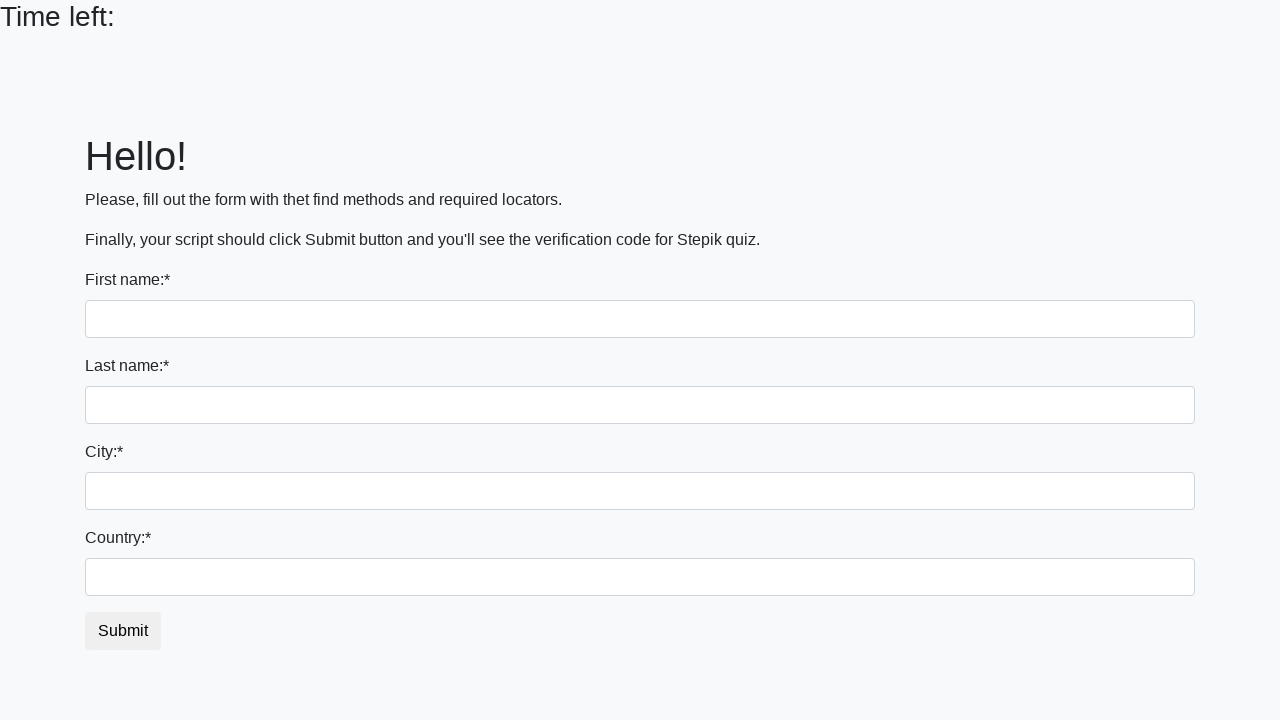

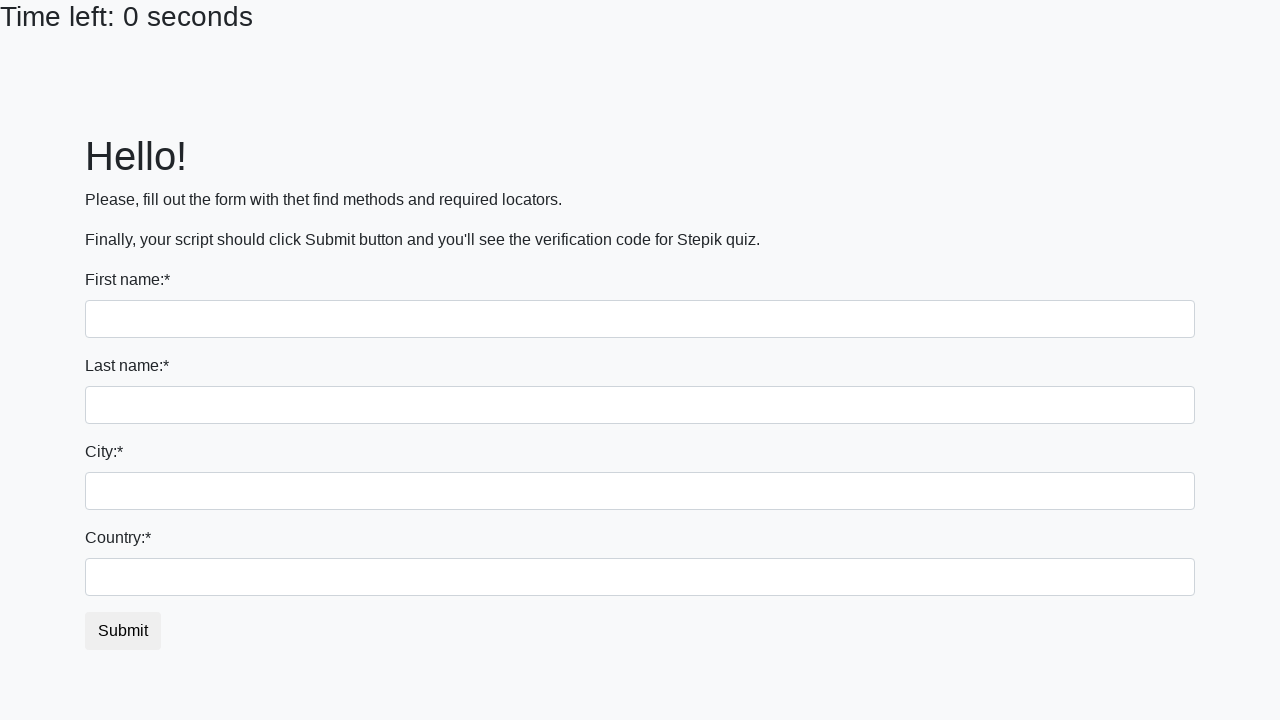